Navigates to the DemoQA links page and verifies that anchor elements are displayed

Starting URL: https://demoqa.com/links

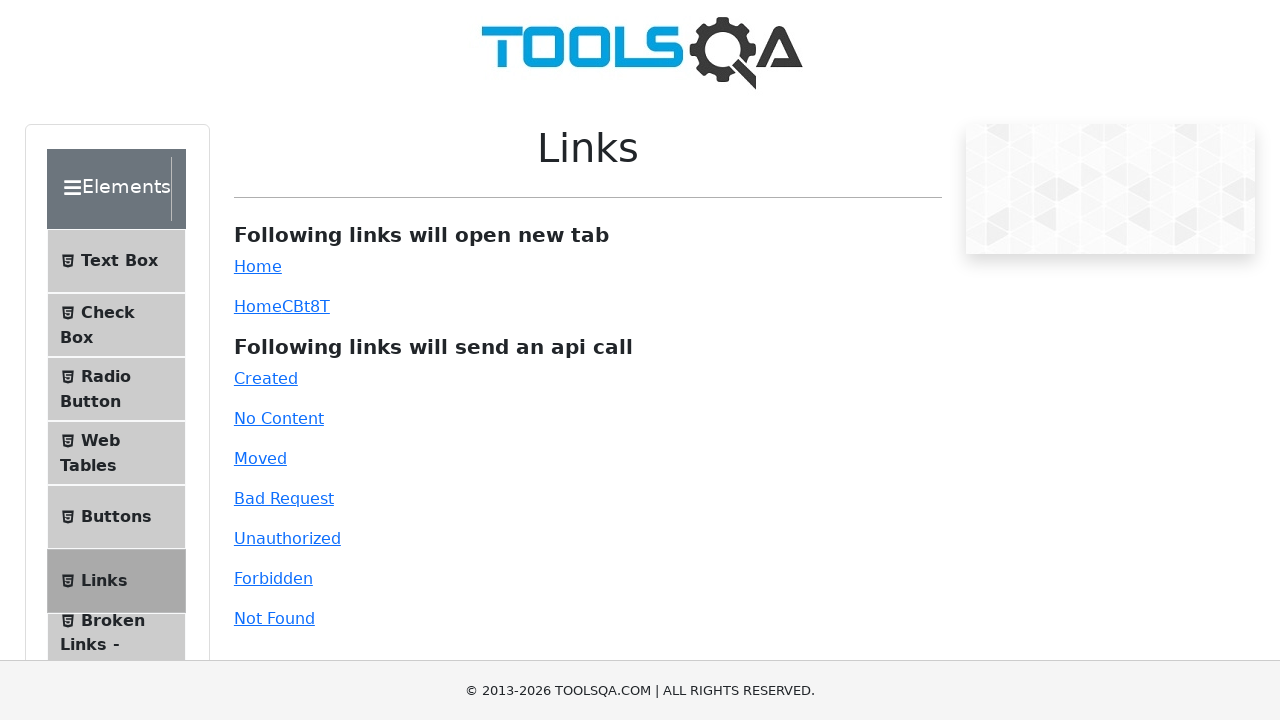

Navigated to DemoQA links page
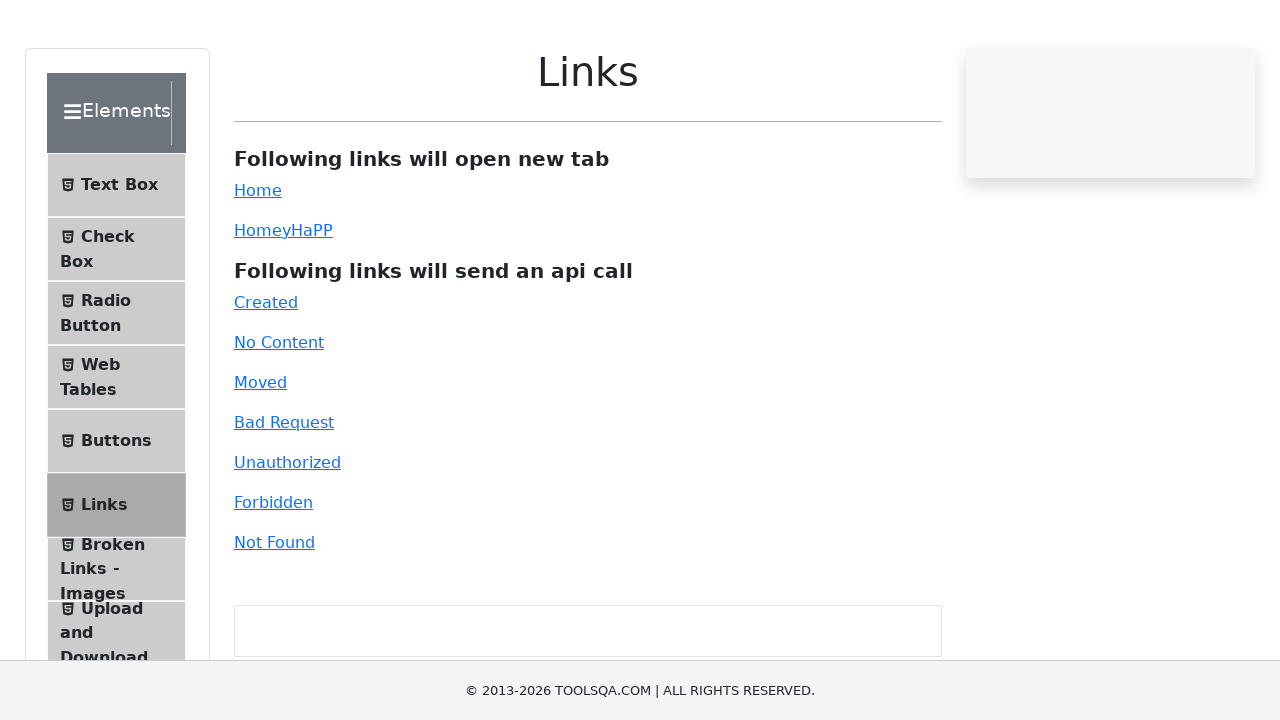

Waited for anchor elements to load on the page
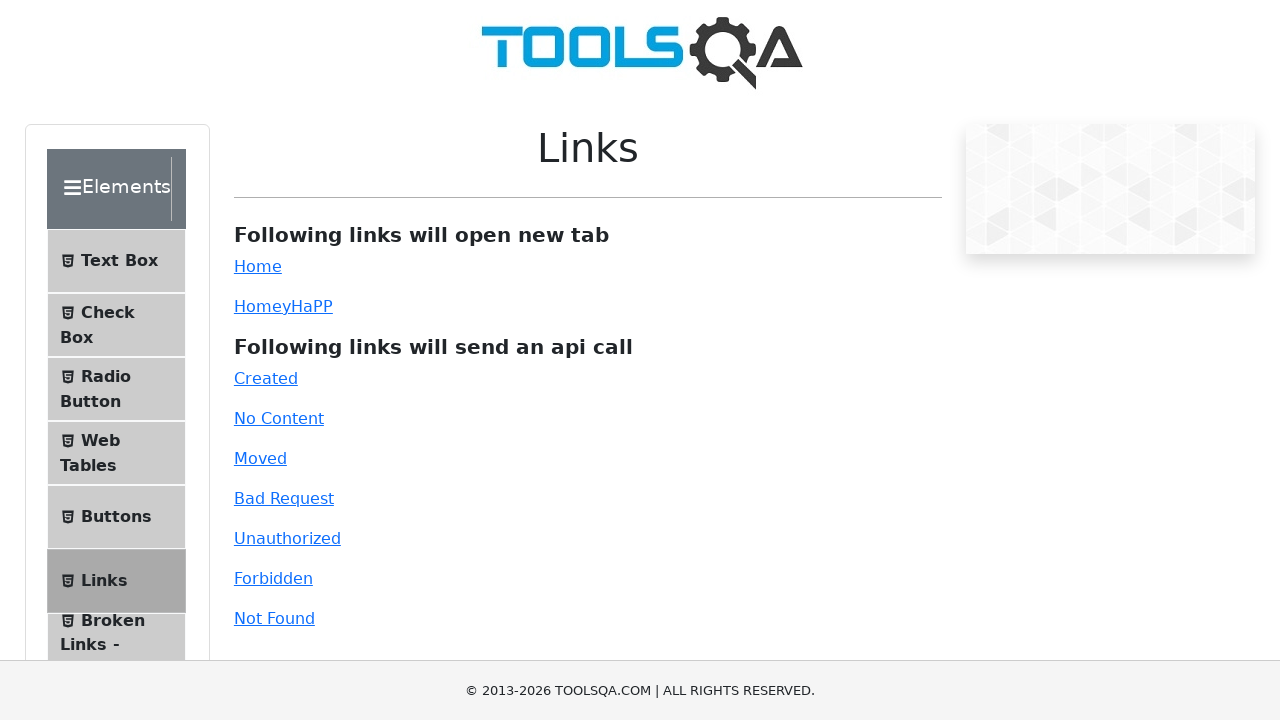

Located all anchor elements on the page
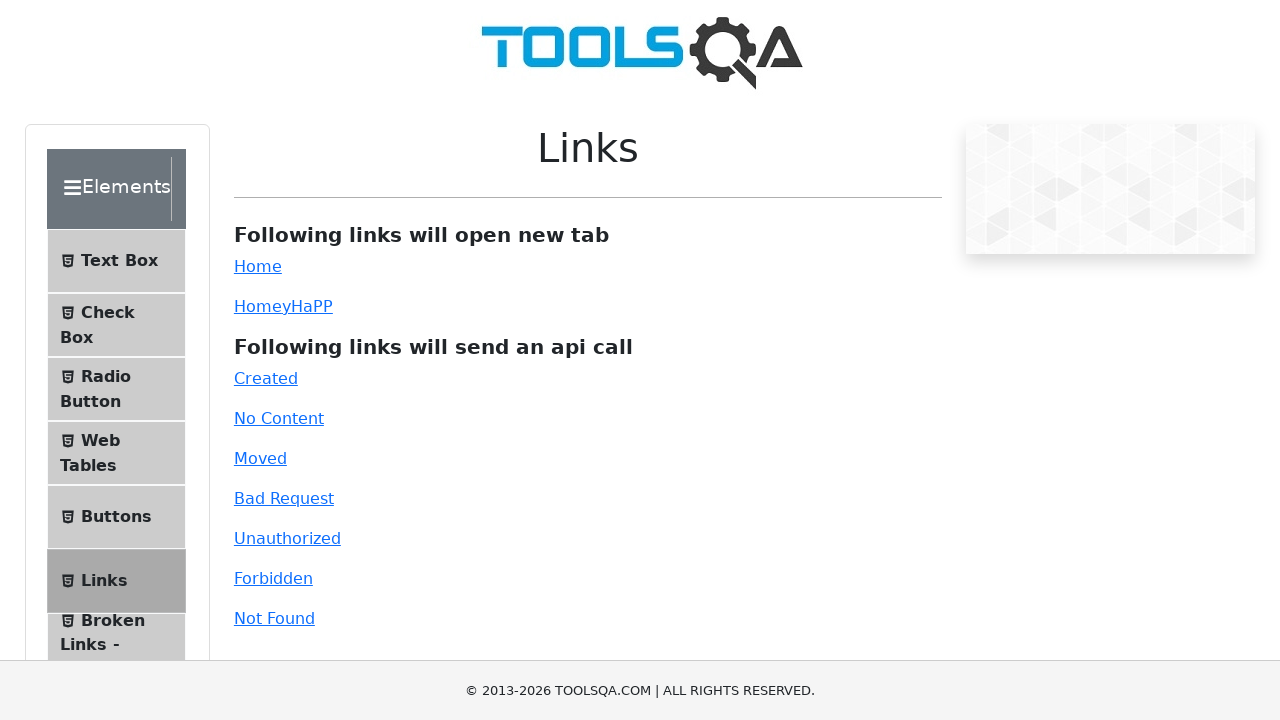

Verified that anchor elements are displayed on the page
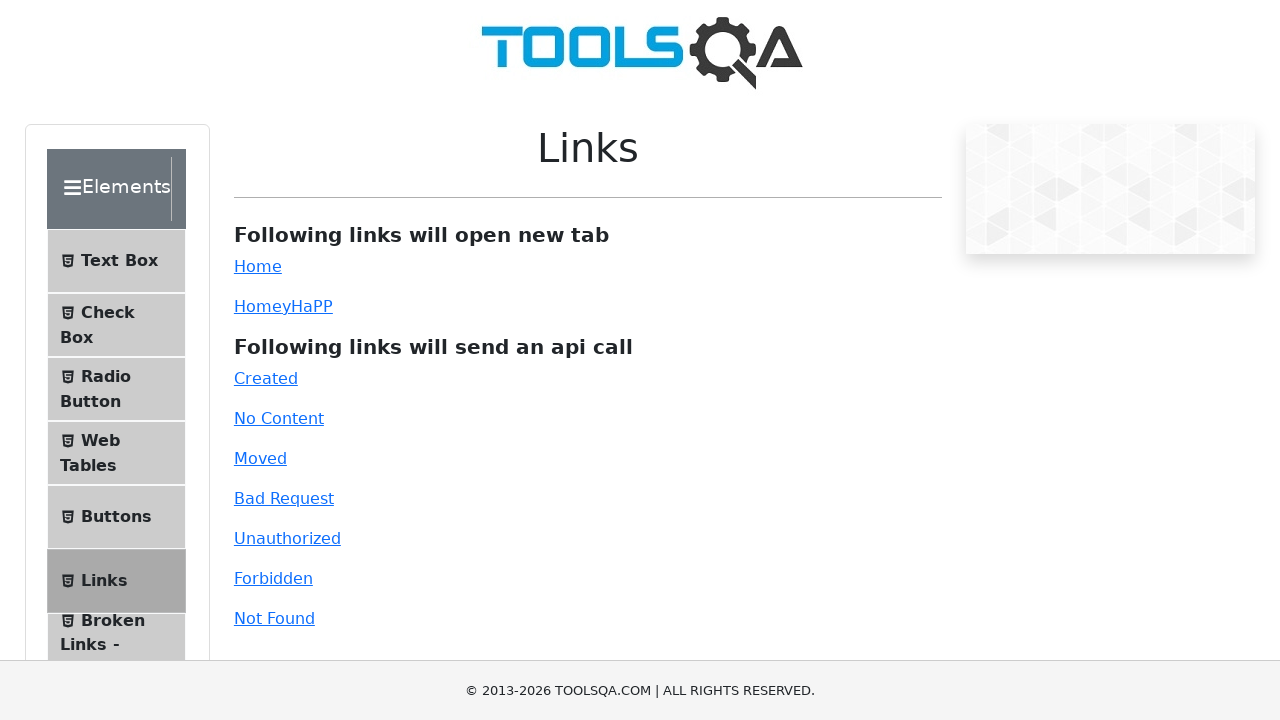

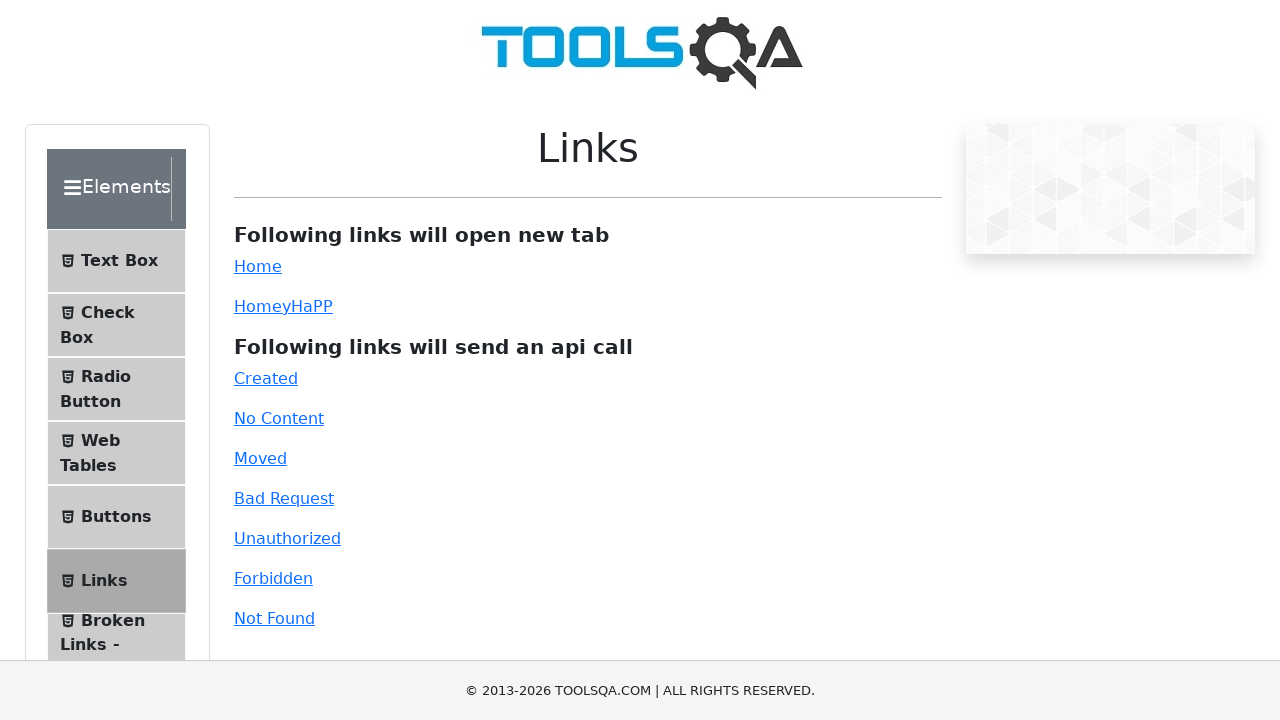